Calculates the day of the week for Christmas two years from now and enters it into the form

Starting URL: https://obstaclecourse.tricentis.com/Obstacles/21269

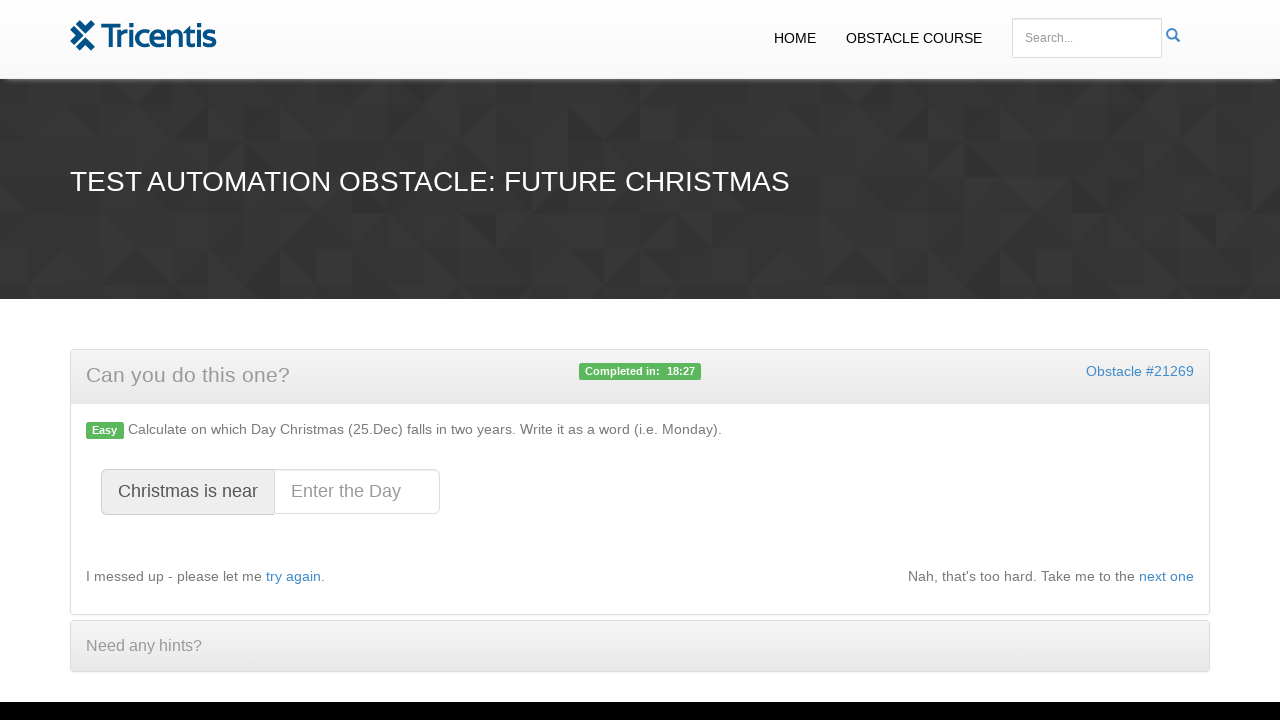

Filled Christmas day field with 'Monday' for Christmas 2028 on #christmasday
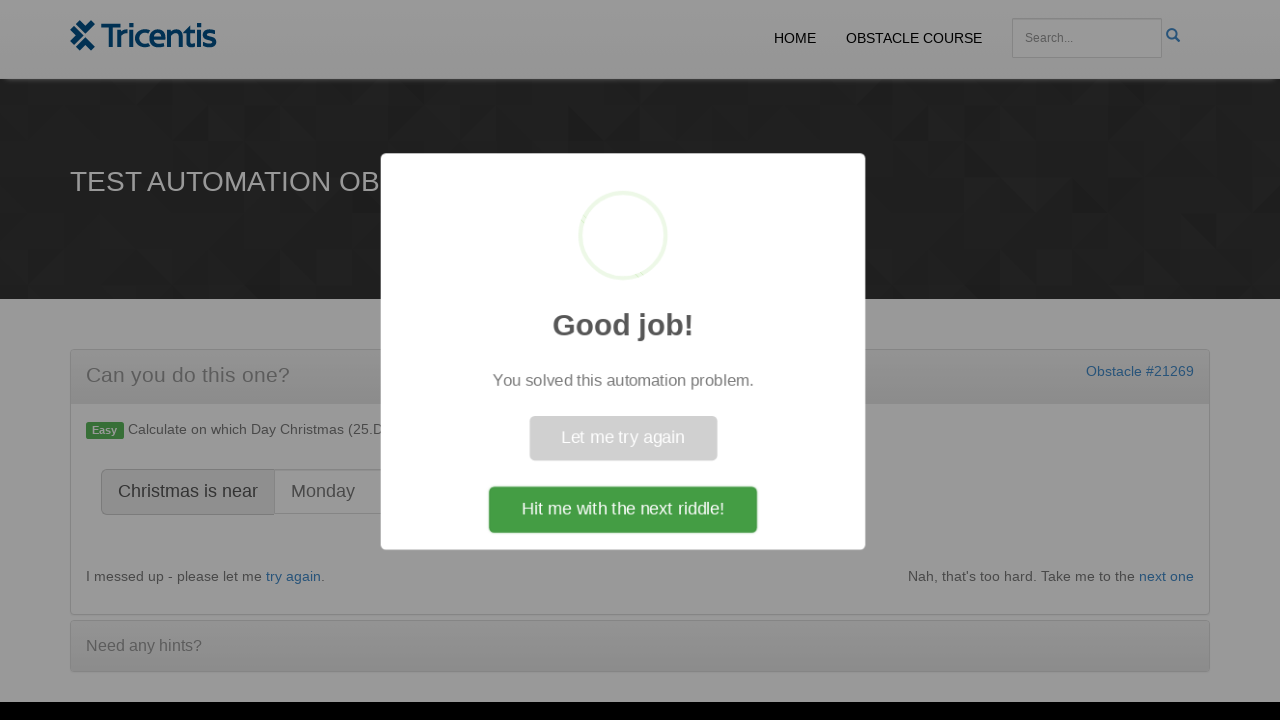

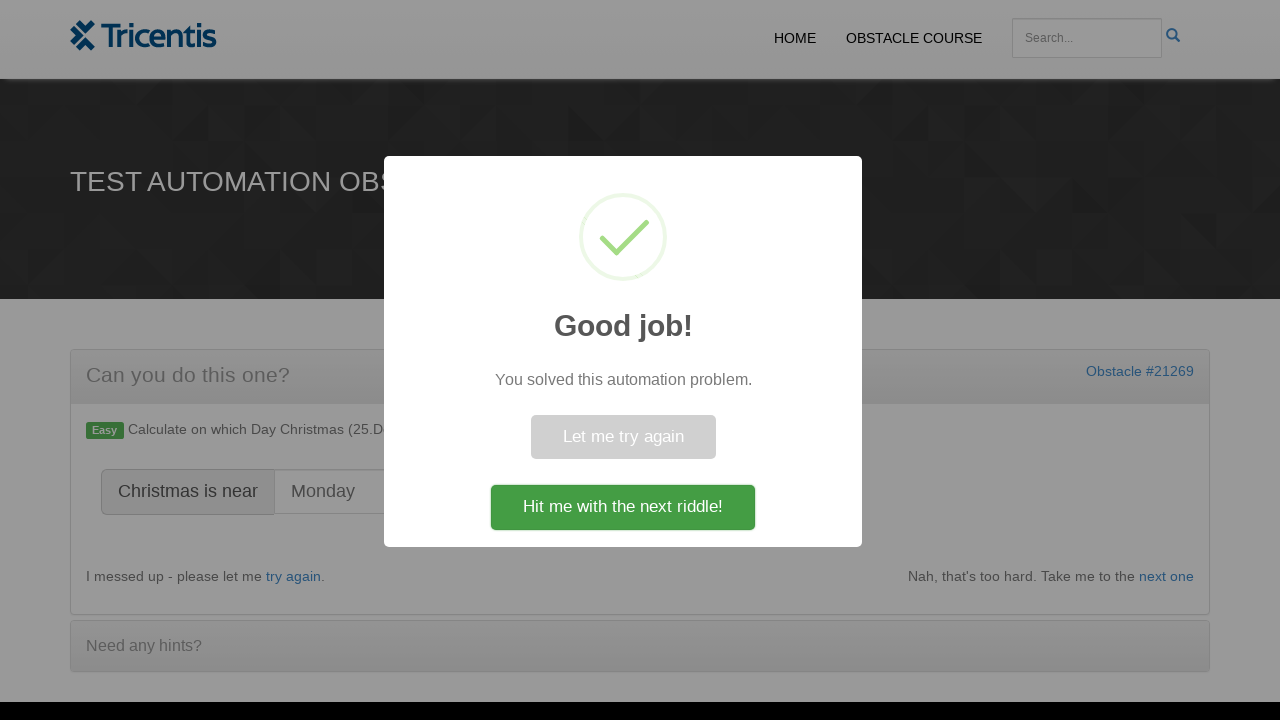